Tests dropdown menu selection functionality by selecting an option from a car dropdown menu

Starting URL: https://automationtesting.co.uk/dropdown.html

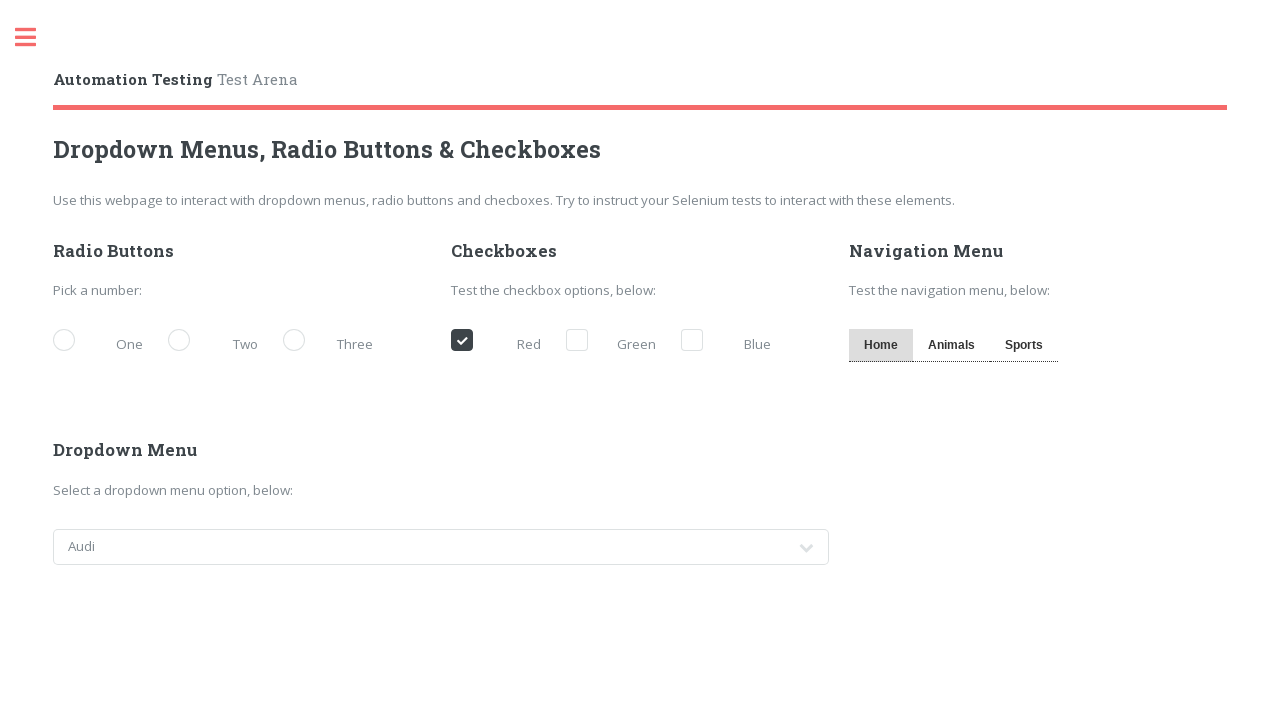

Navigated to dropdown menu test page
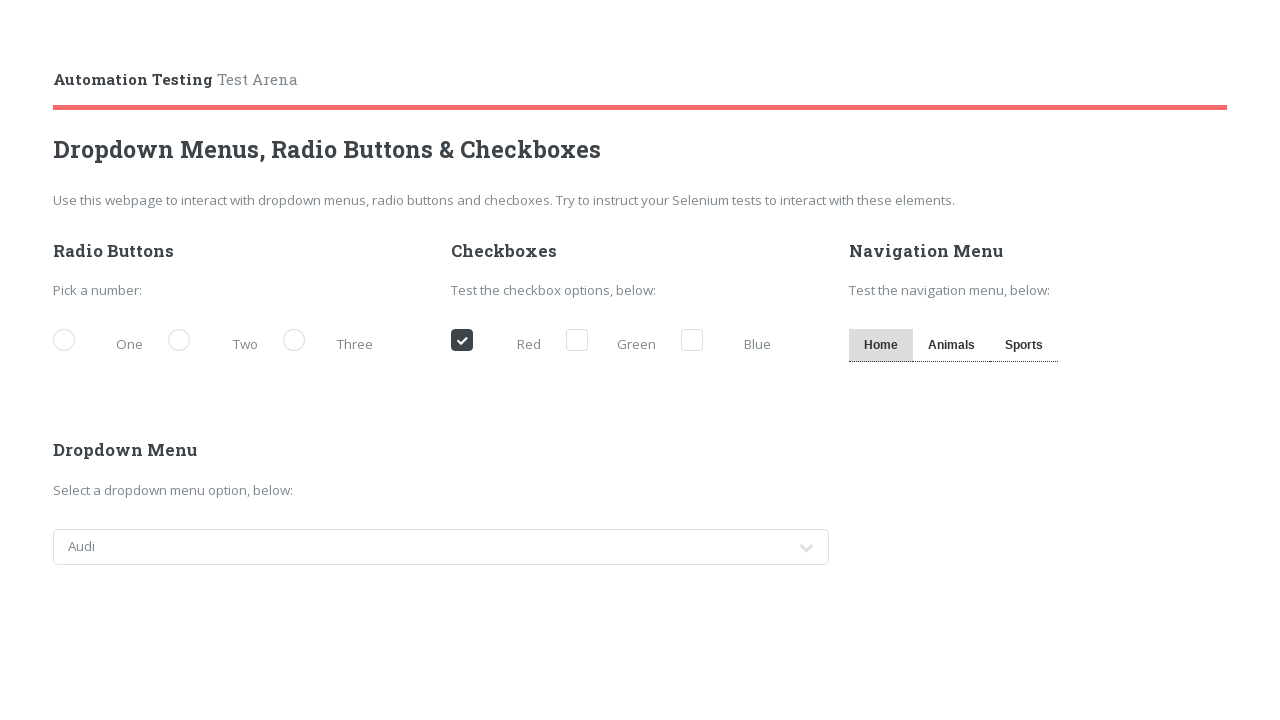

Selected 'Jeep' from the cars dropdown menu on select#cars
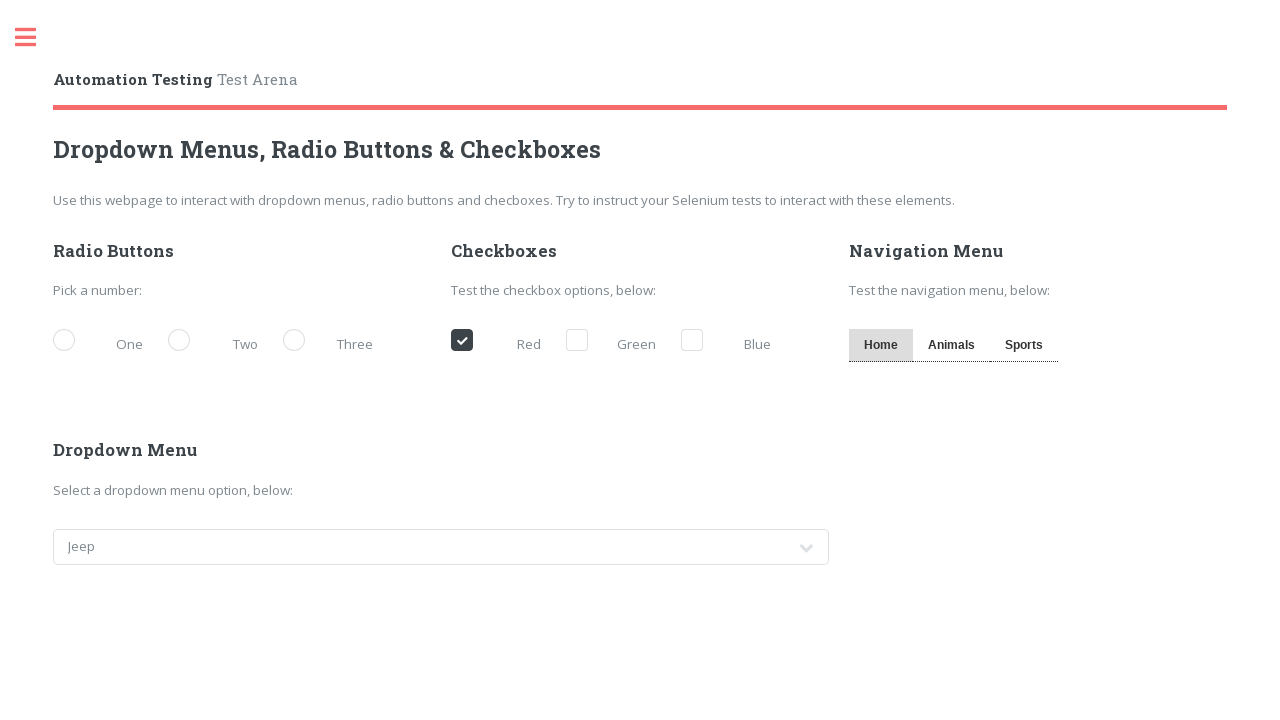

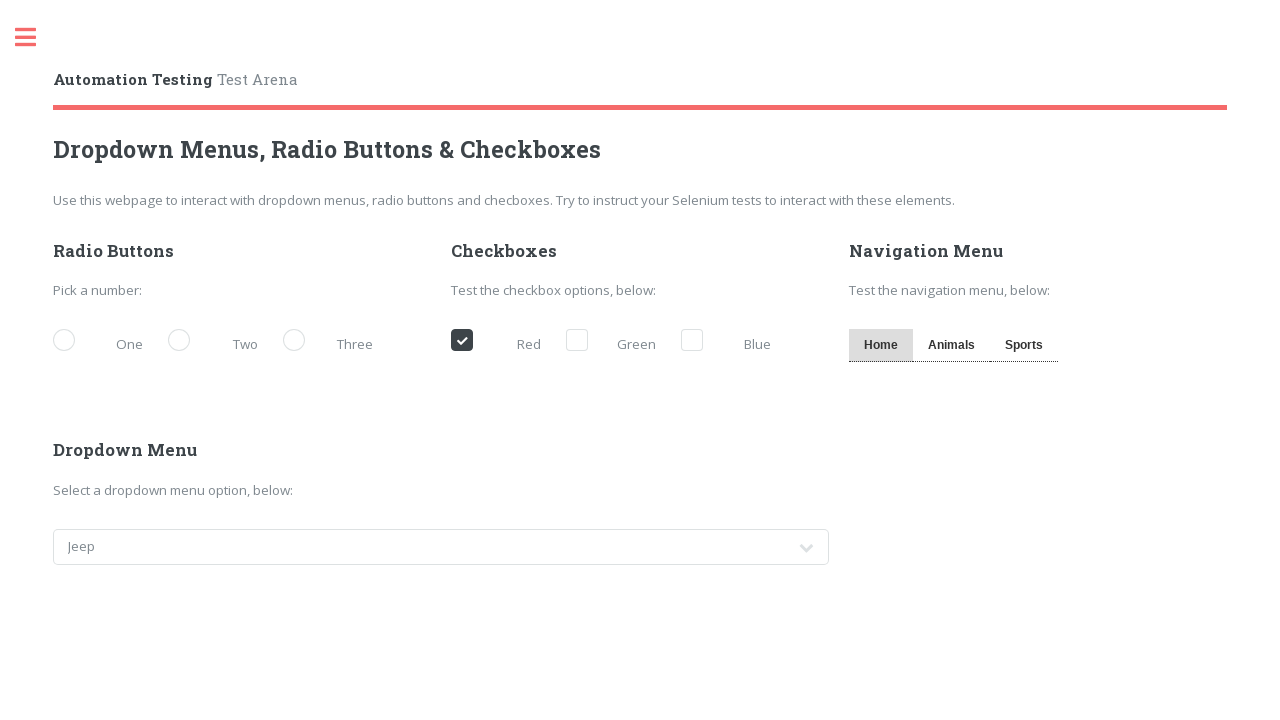